Tests browser alert handling by triggering JS alerts, dismissing and accepting them, and sending text to prompts

Starting URL: https://the-internet.herokuapp.com/

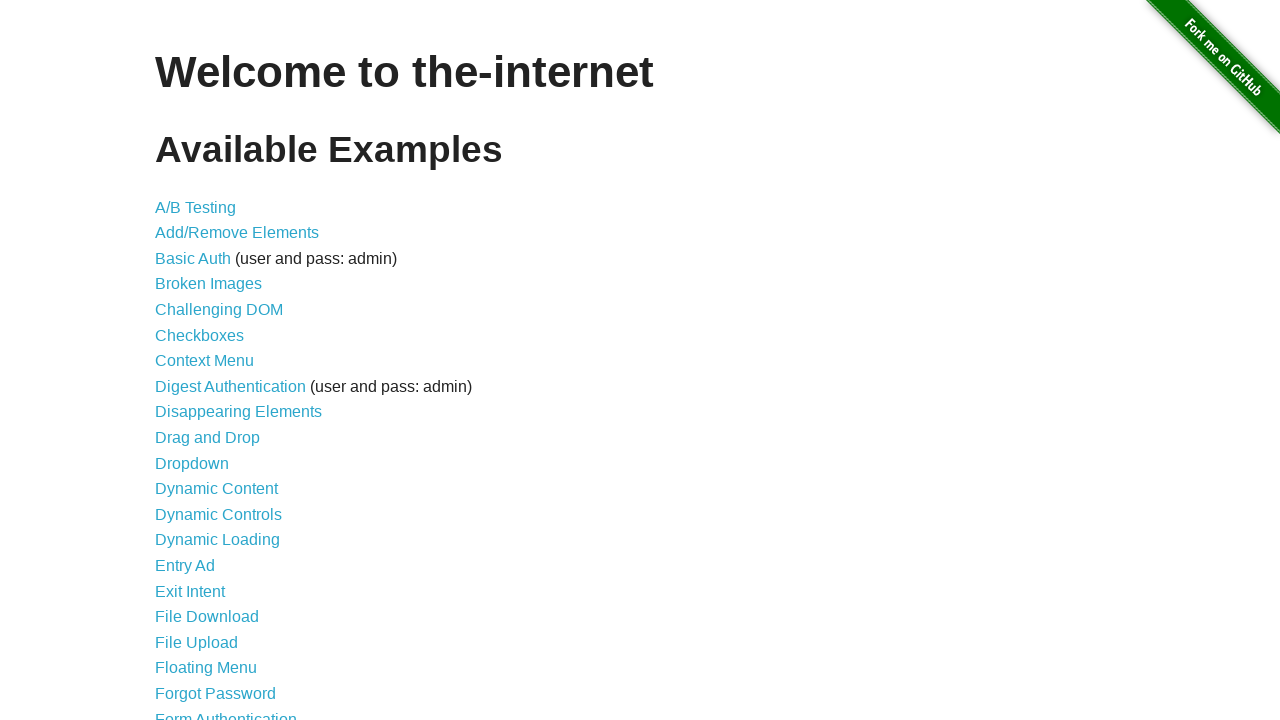

Clicked on JavaScript Alerts link at (214, 361) on xpath=//a[contains(text(),"JavaScript Alerts")]
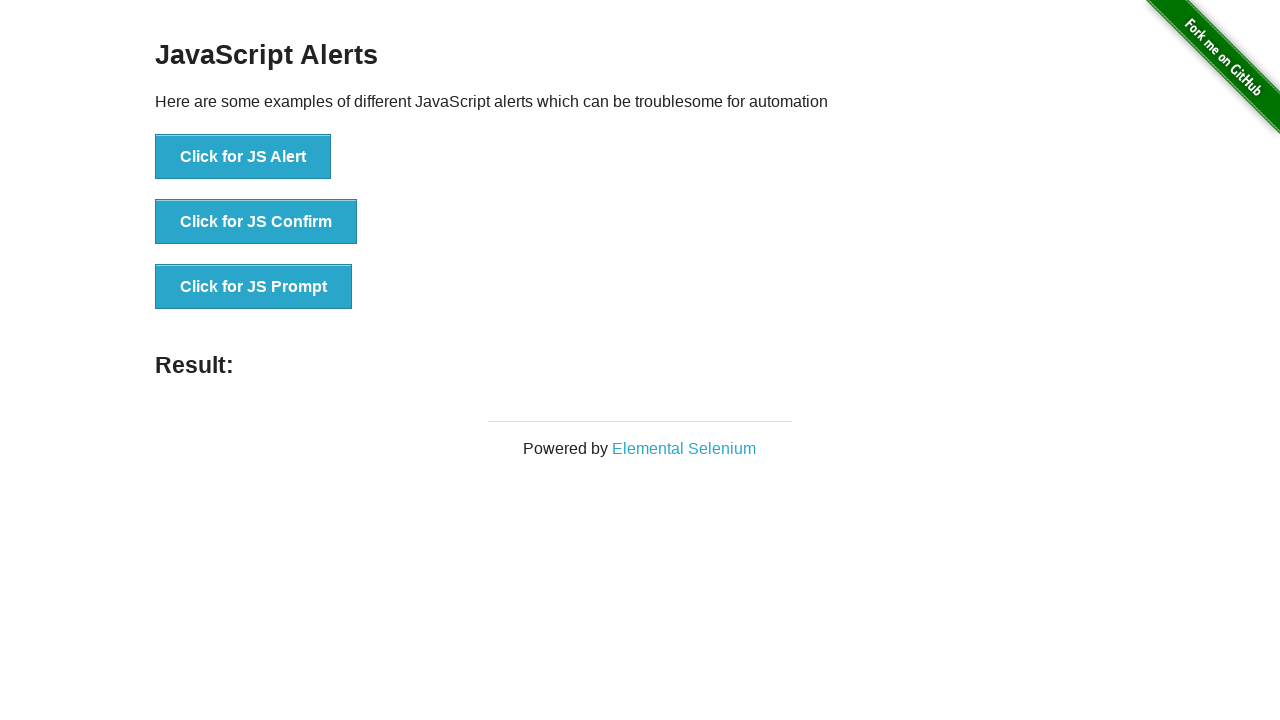

Waited for alert buttons to load
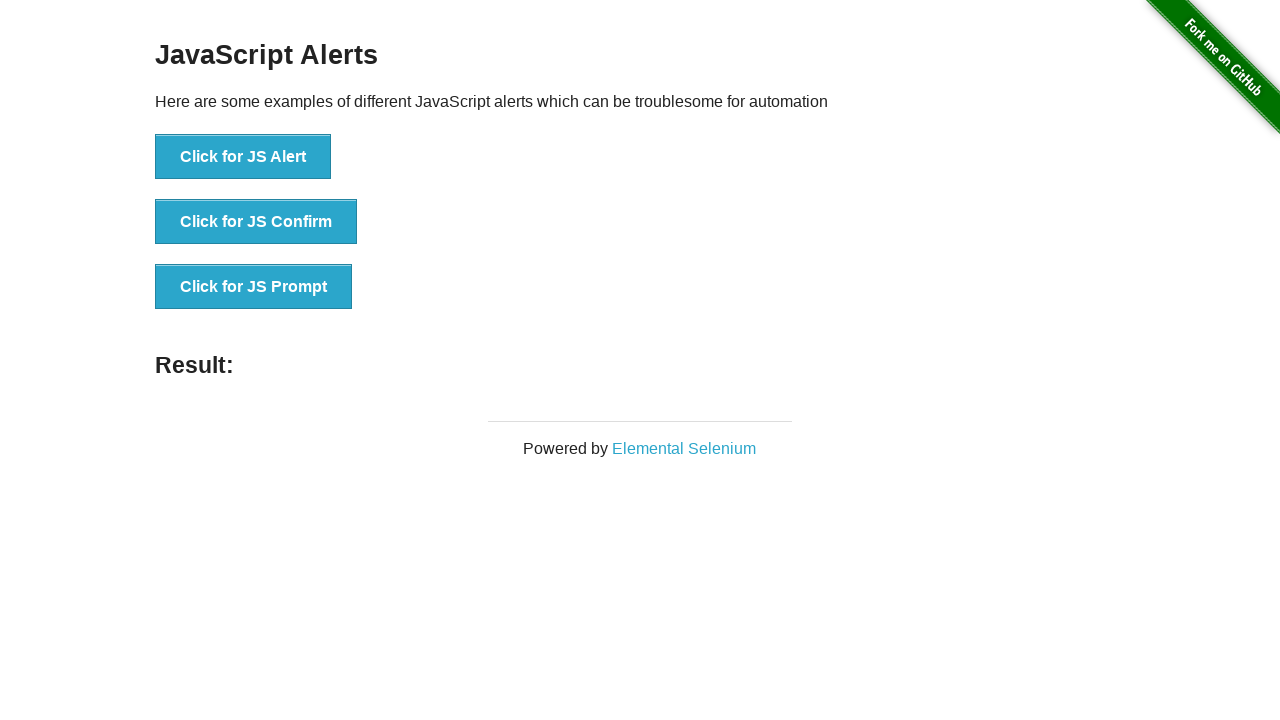

Set up dialog handler to dismiss alerts
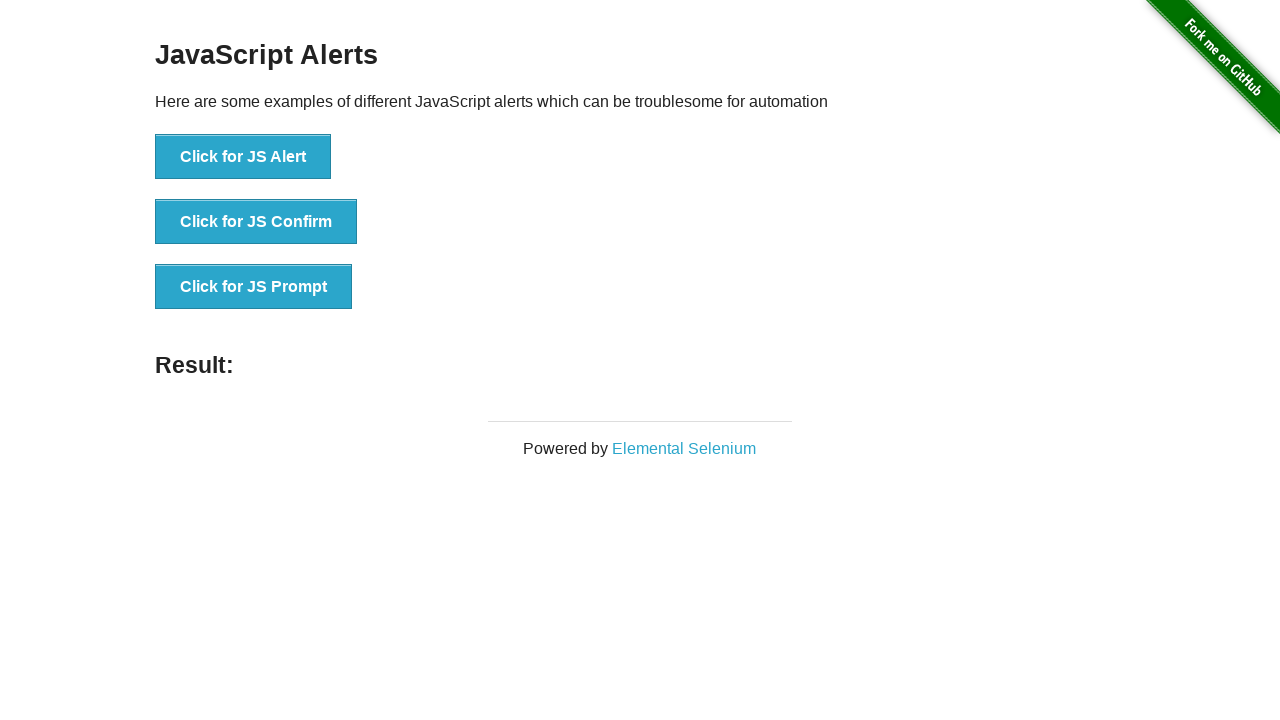

Clicked JS Alert button and dismissed the alert at (243, 157) on xpath=//button[@onClick="jsAlert()"]
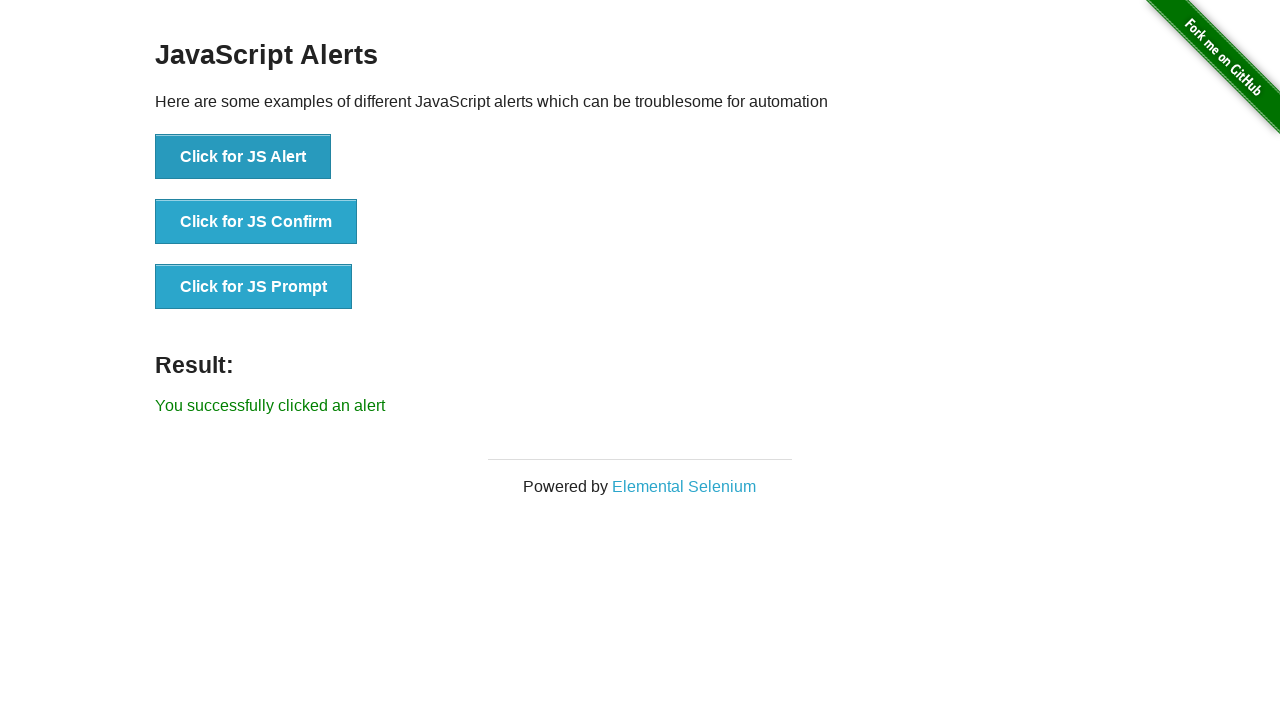

Set up dialog handler to accept alerts
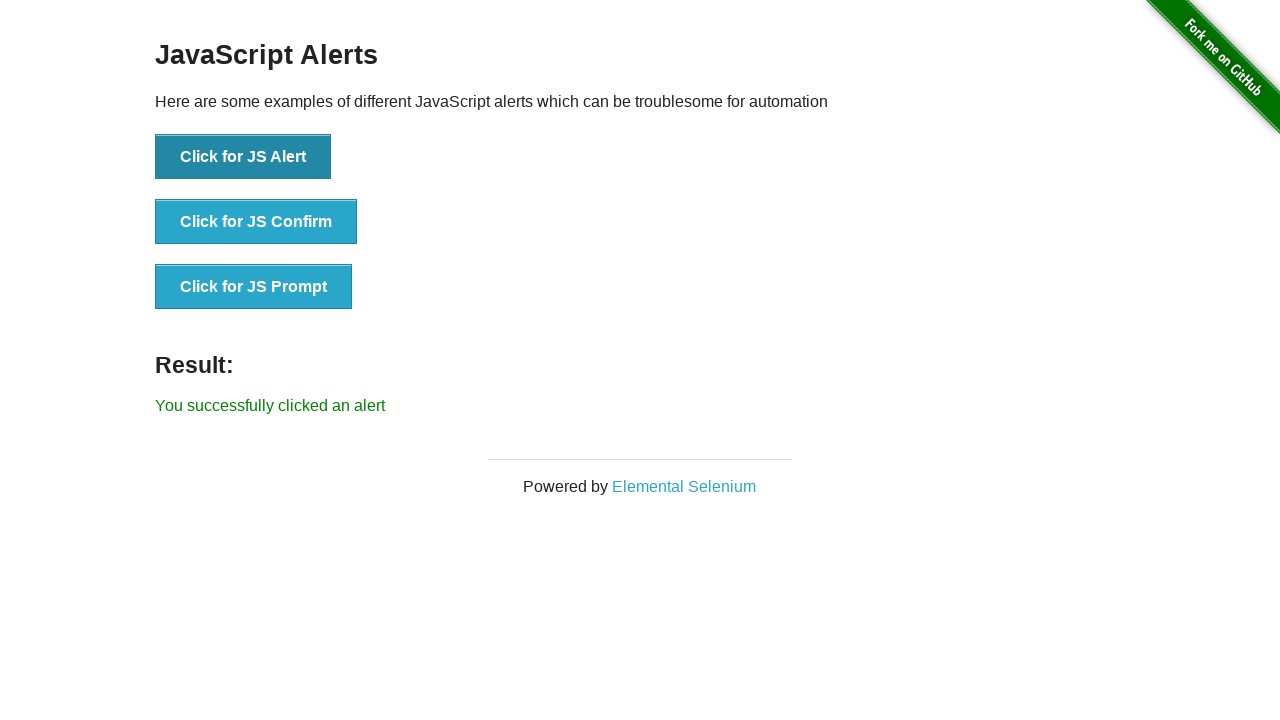

Clicked JS Alert button and accepted the alert at (243, 157) on xpath=//button[@onClick="jsAlert()"]
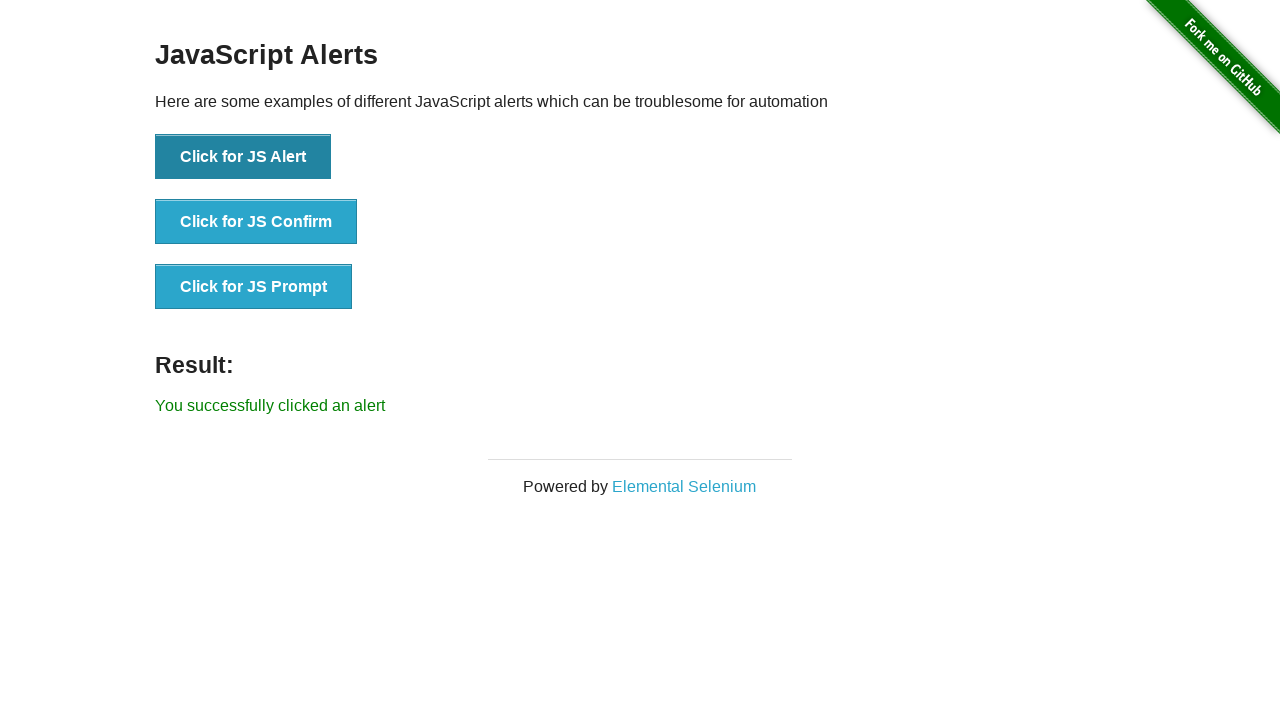

Set up dialog handler to send text to prompt
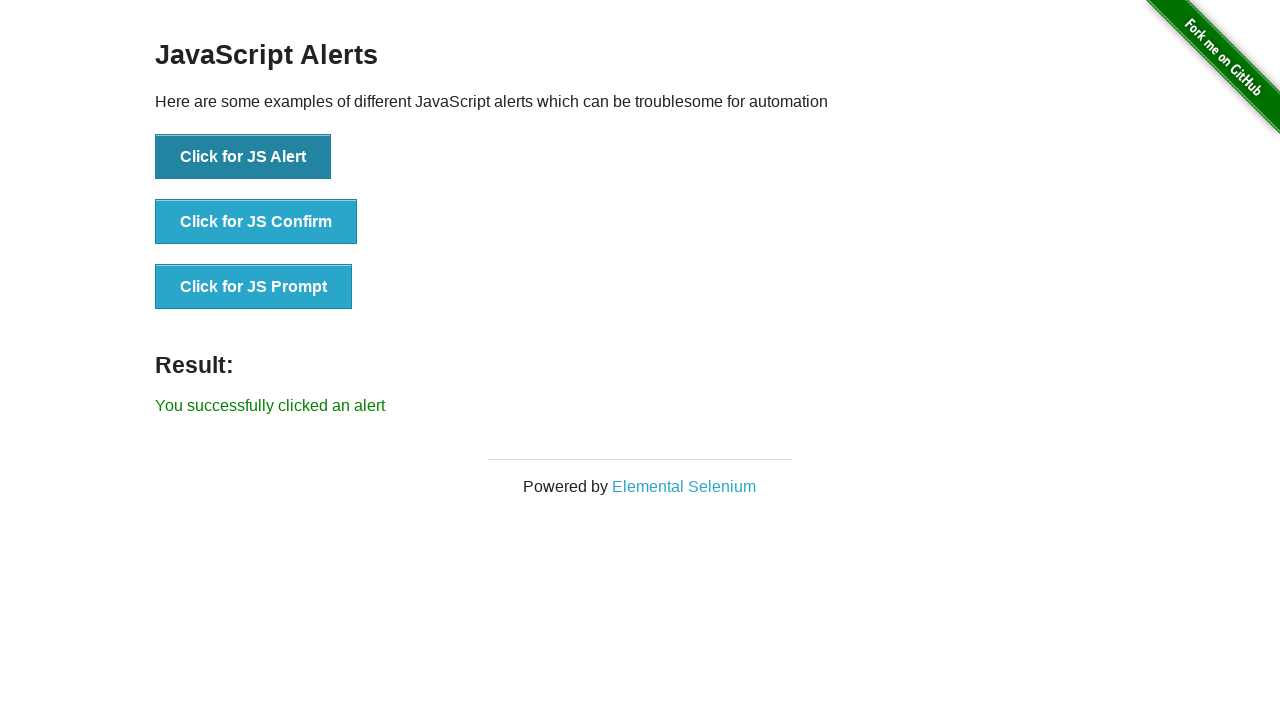

Clicked JS Prompt button and sent text 'My Name is Victor' to the prompt at (254, 287) on xpath=//button[@onClick="jsPrompt()"]
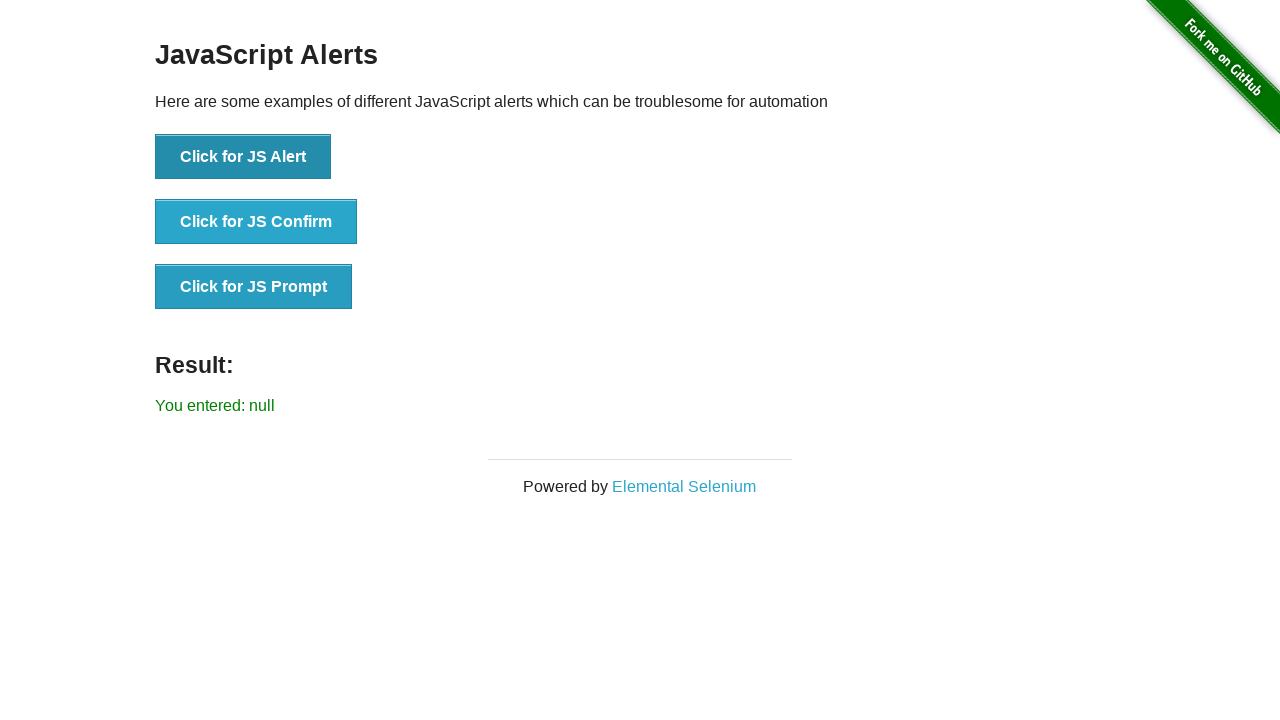

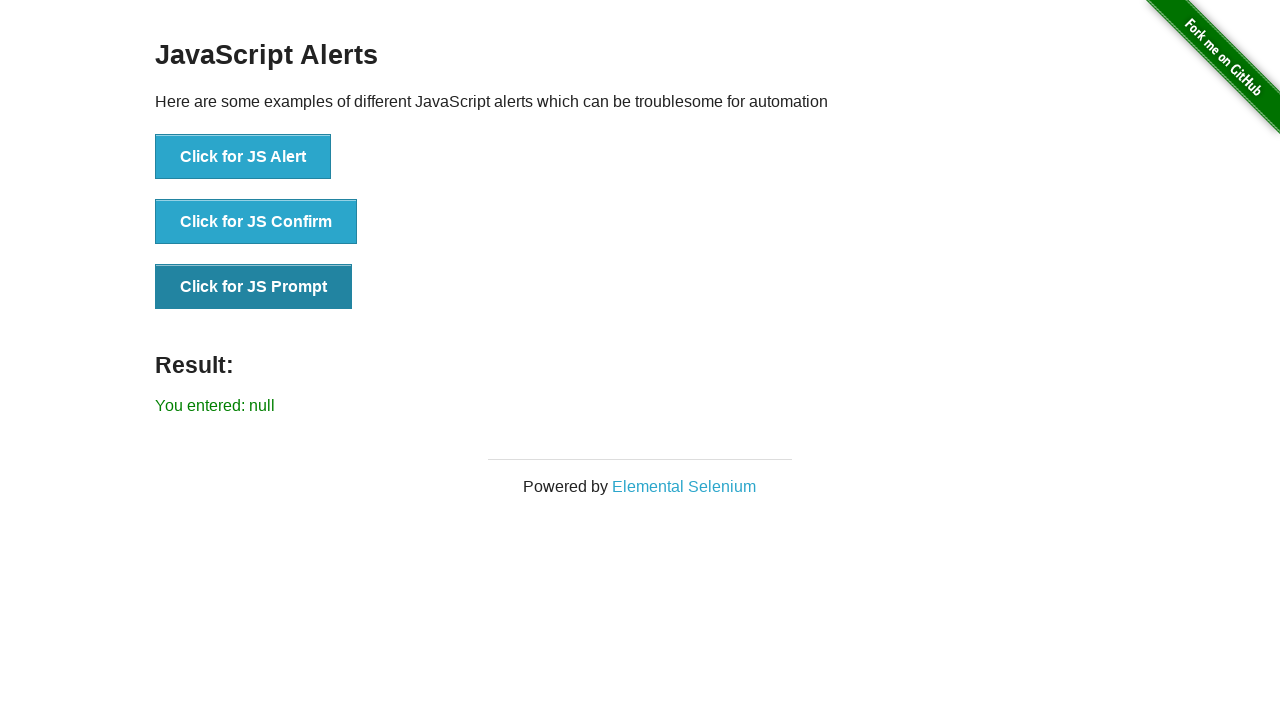